Tests broken images page by navigating to it and checking if the hjkl.jpg image failed to load

Starting URL: https://the-internet.herokuapp.com/

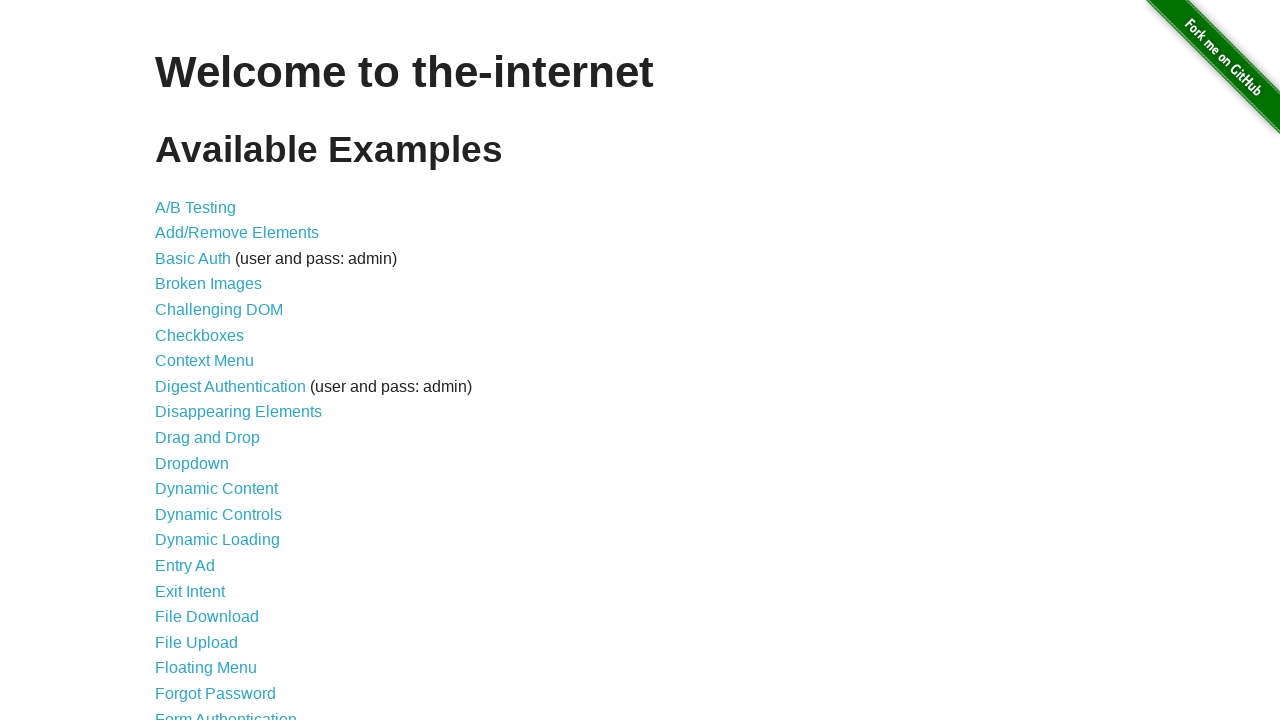

Clicked 'Broken Images' link to navigate to broken images page at (208, 284) on internal:role=link[name="Broken Images"i]
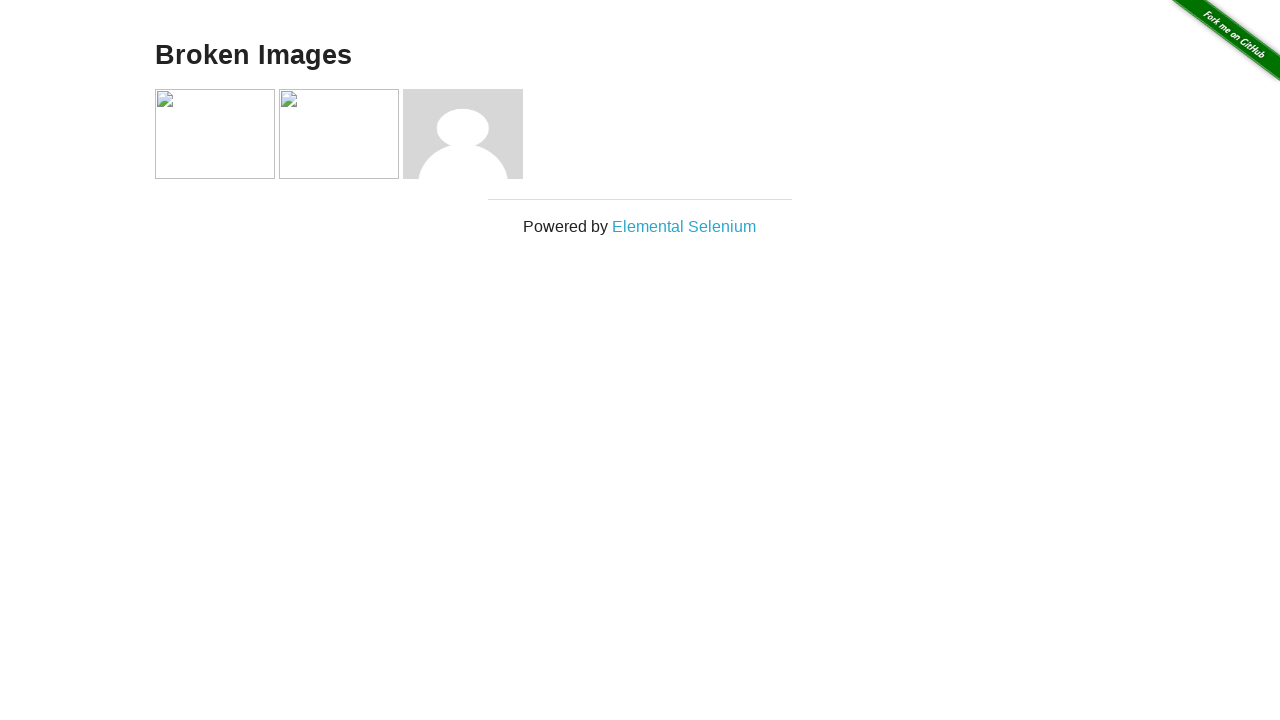

Waited for images to load on the page
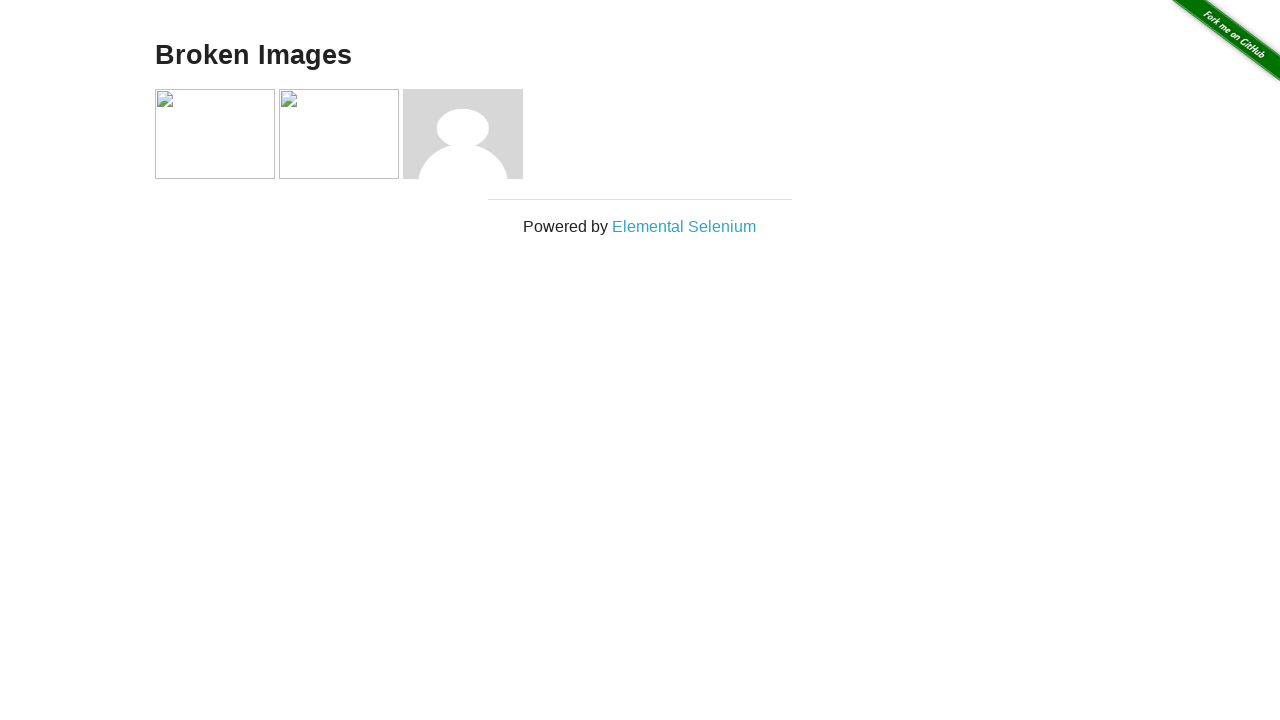

Evaluated hjkl.jpg image to check if it failed to load
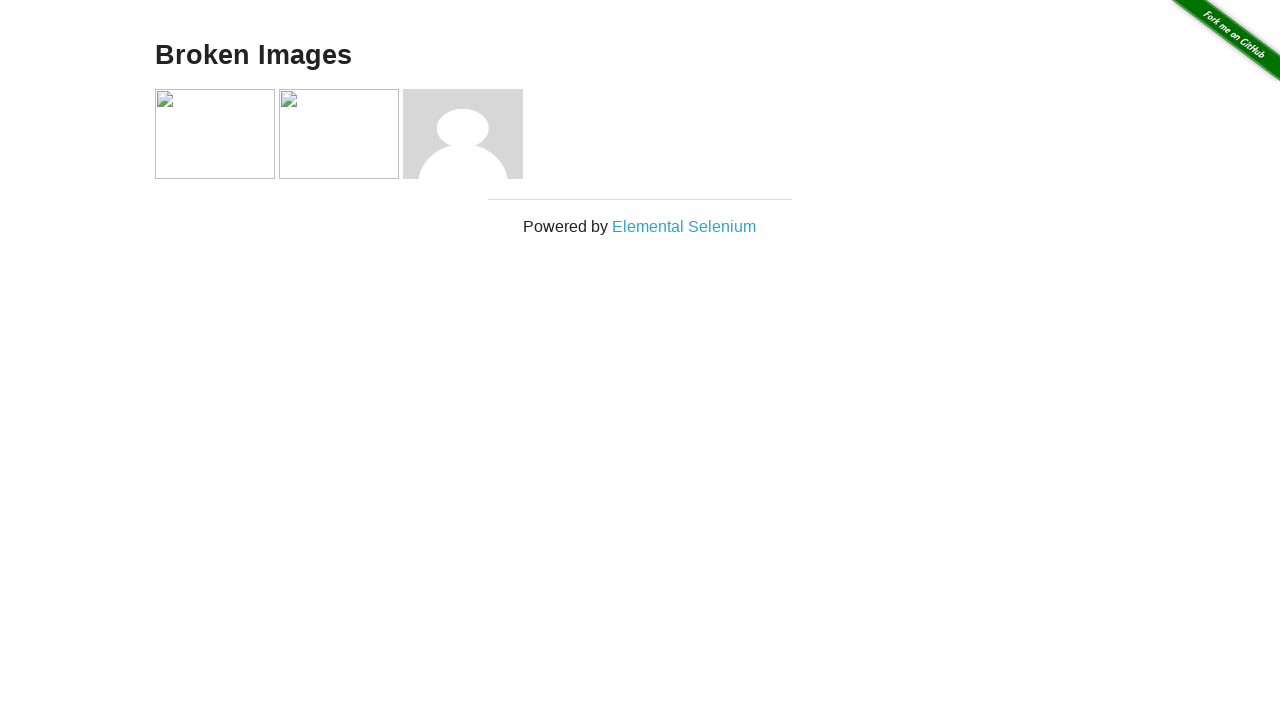

Asserted that hjkl.jpg image is broken (failed to load)
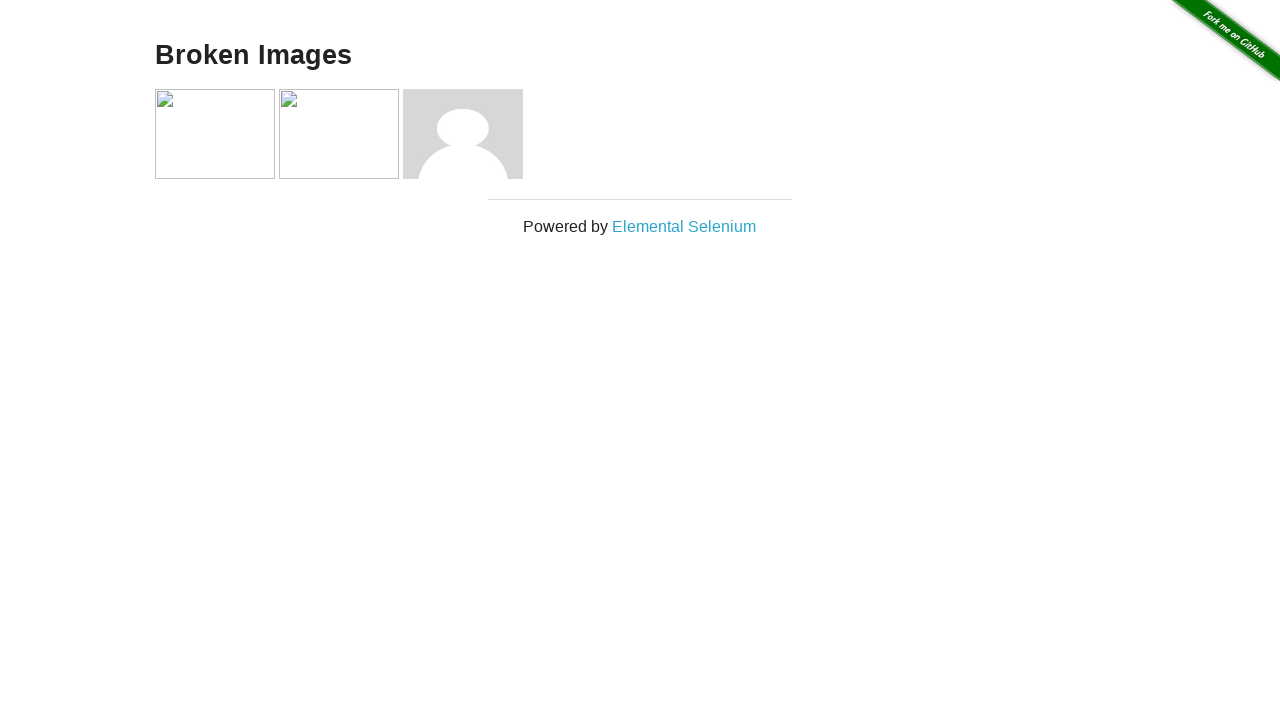

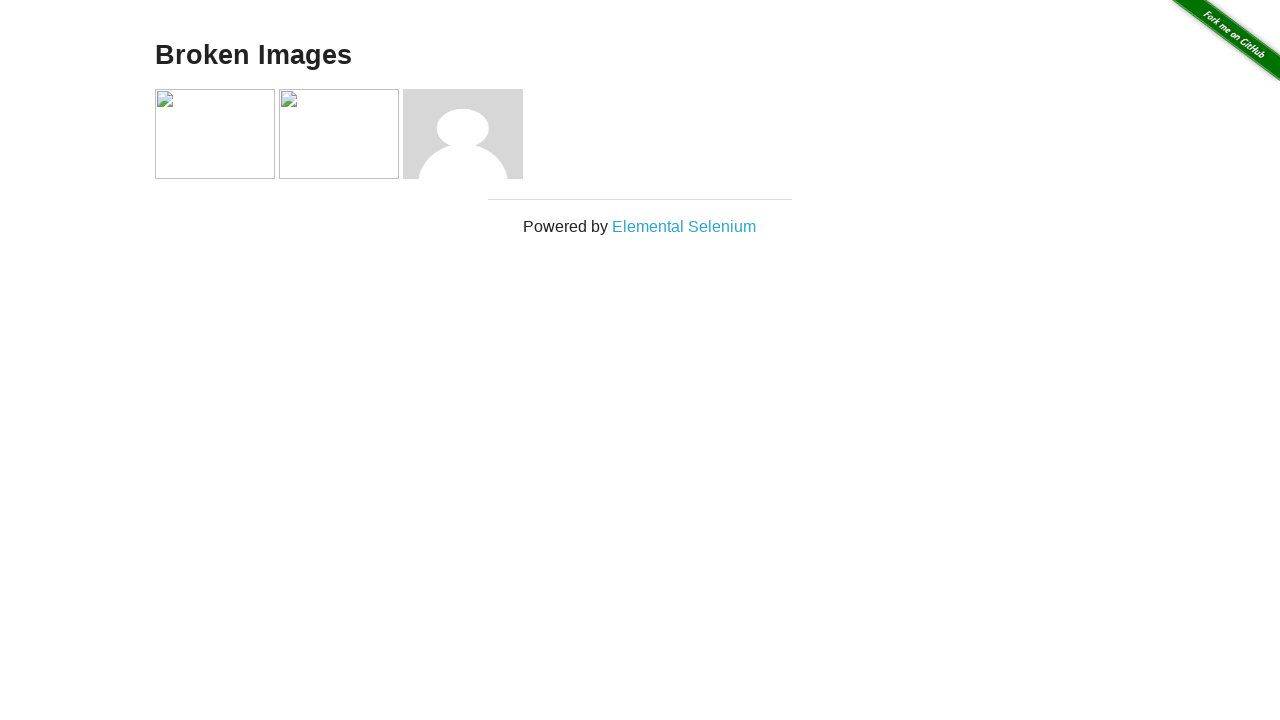